Fills out a contact/registration form on a Mailchimp site with user information including email, name, address, phone, and birthday, then submits the form.

Starting URL: https://selenium-ifnmg.mailchimpsites.com/contact

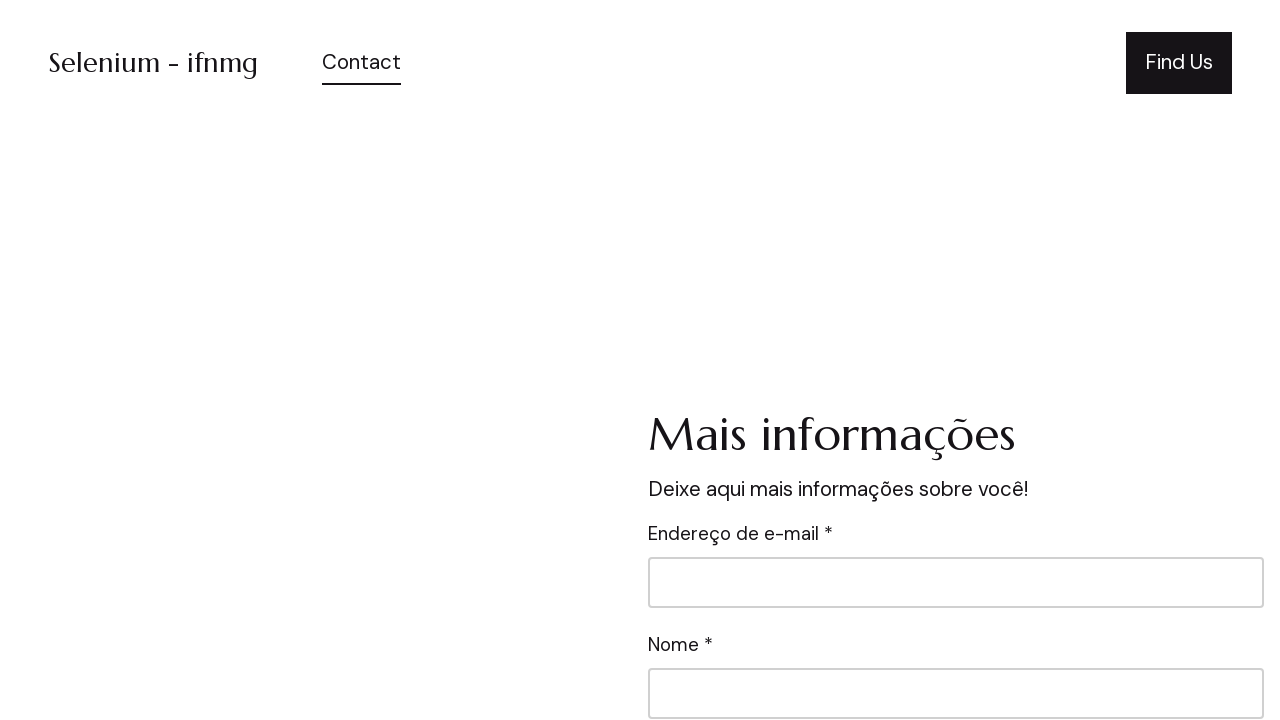

Email field loaded on registration form
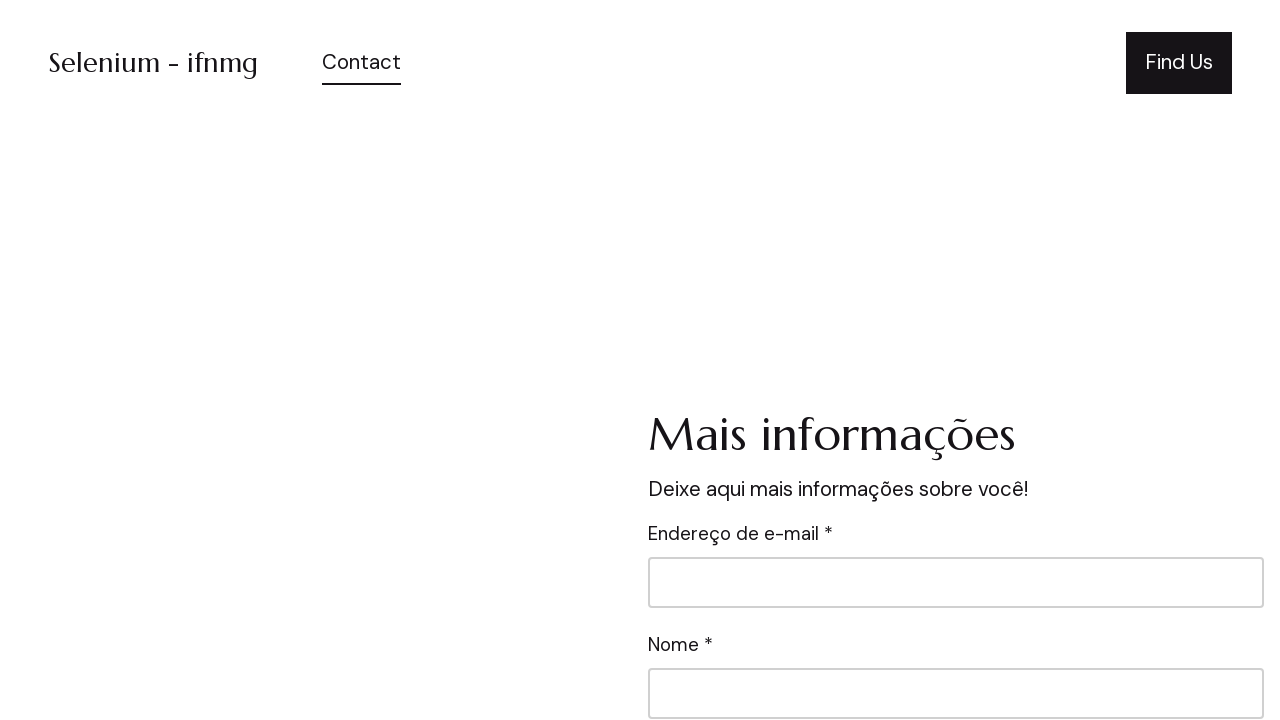

Filled email field with maria.silva@example.com on #mce136i9_EMAIL
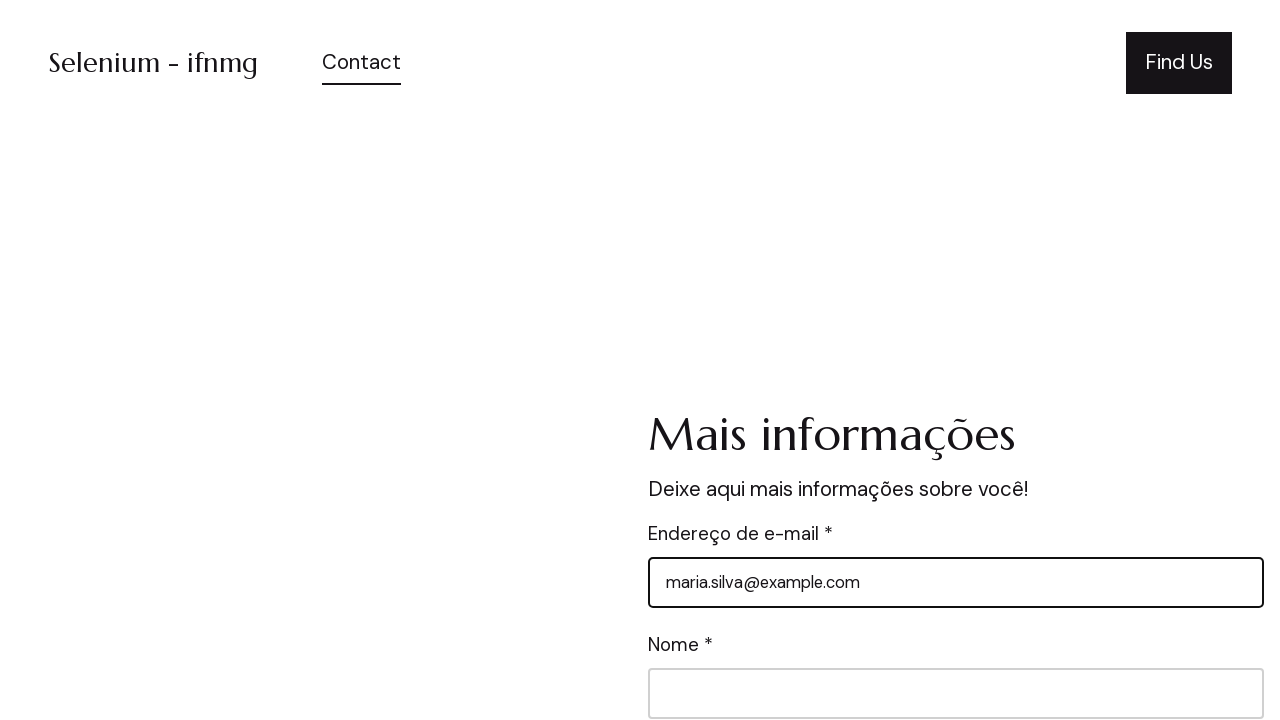

Filled first name field with Maria on #mce136i9_FNAME
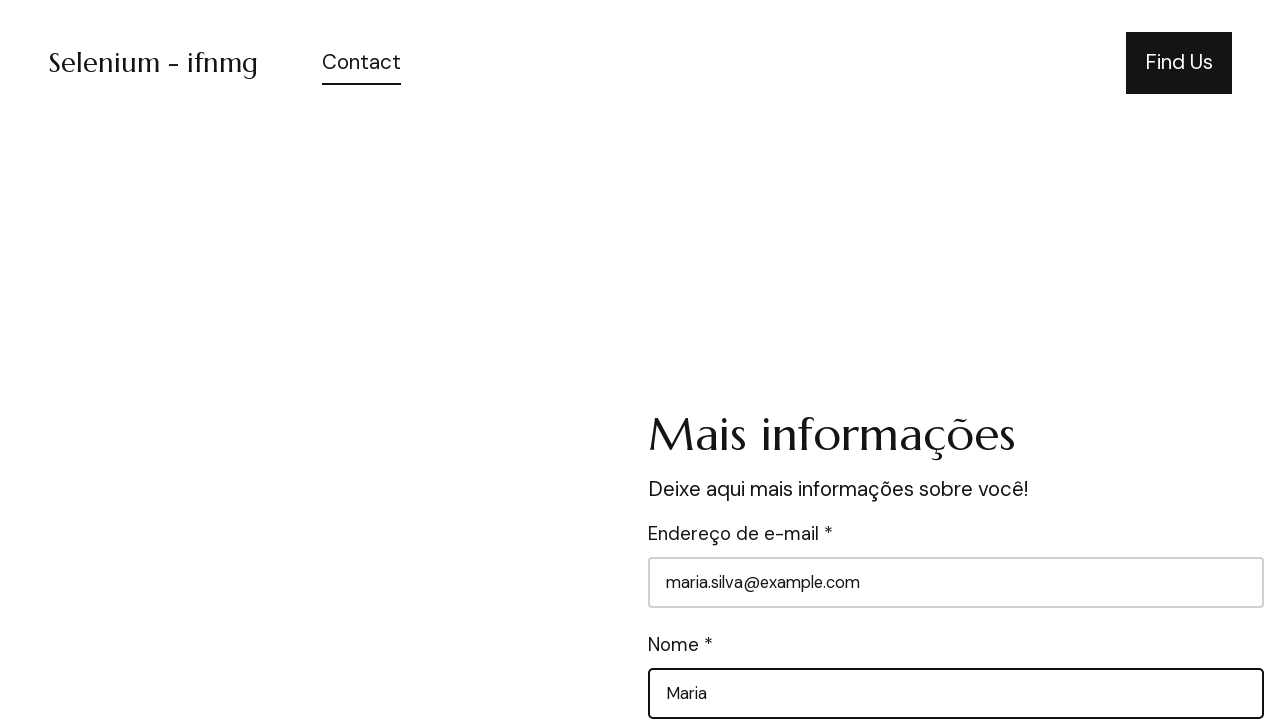

Filled last name field with Silva on #mce136i9_LNAME
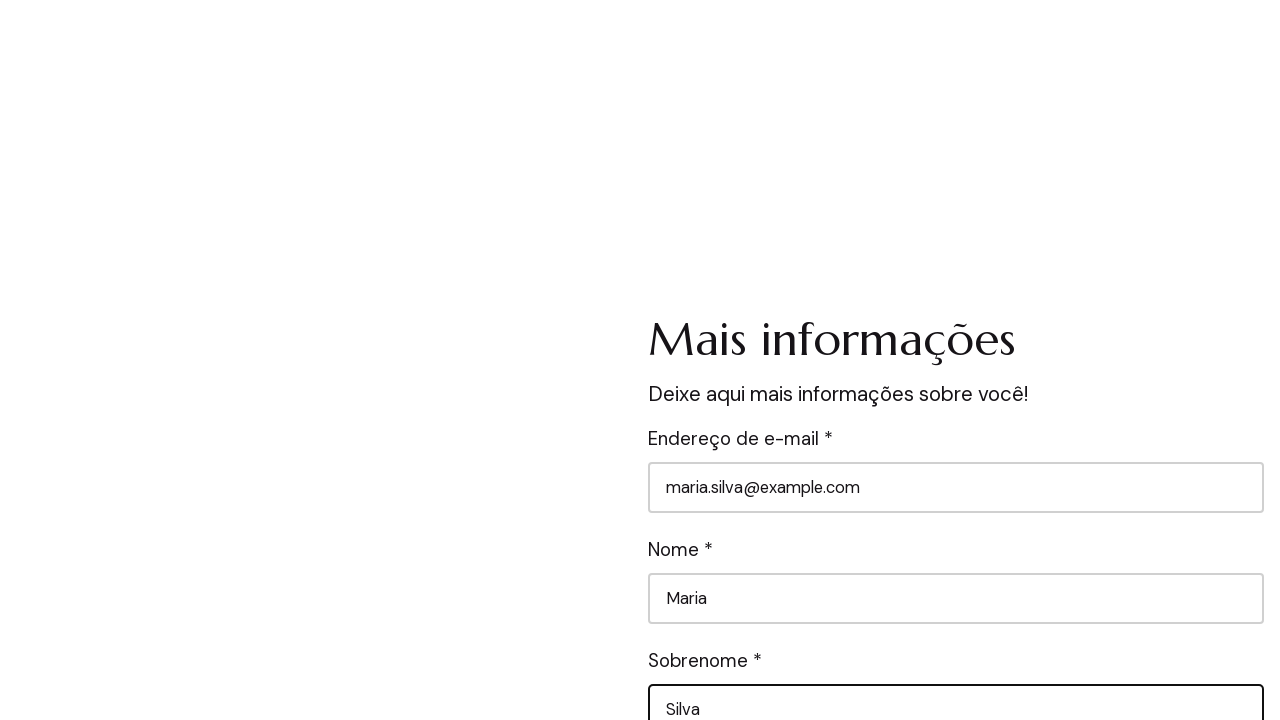

Filled address line 1 with Rua das Flores, 123 on #mce136i9_ADDRESS-addr1
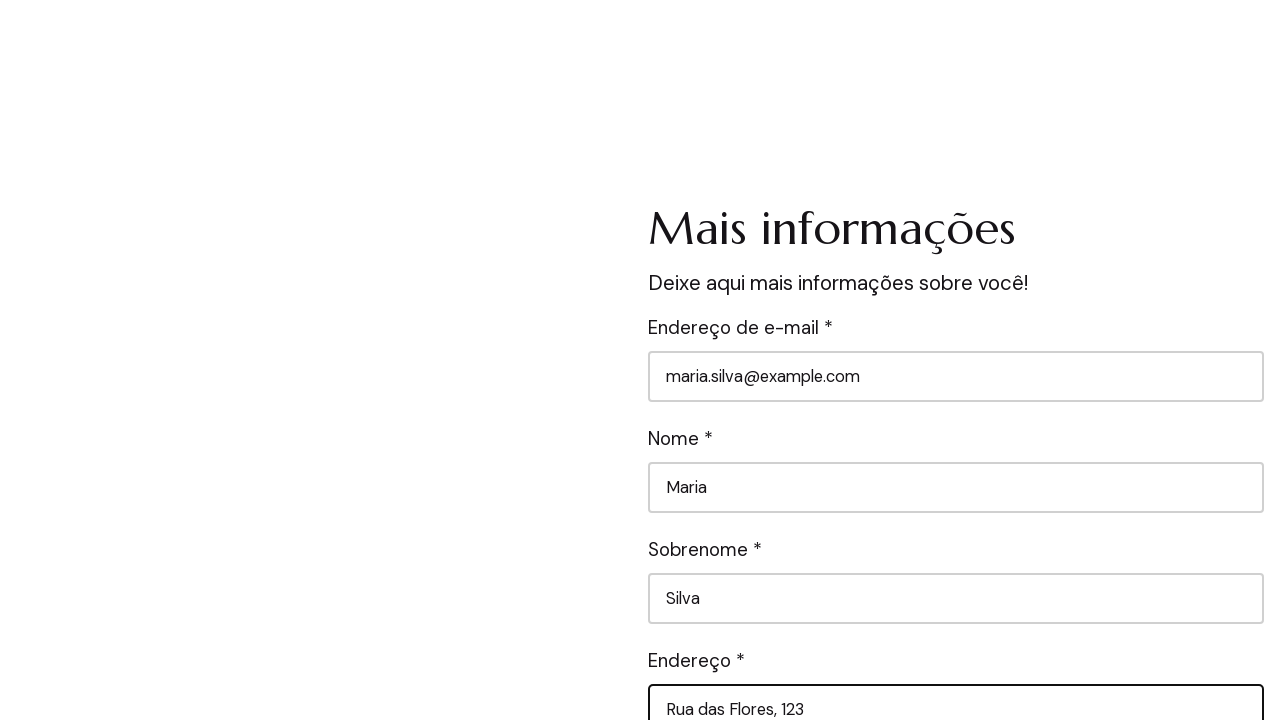

Filled address line 2 with Apt 45 on #mce136i9_ADDRESS-addr2
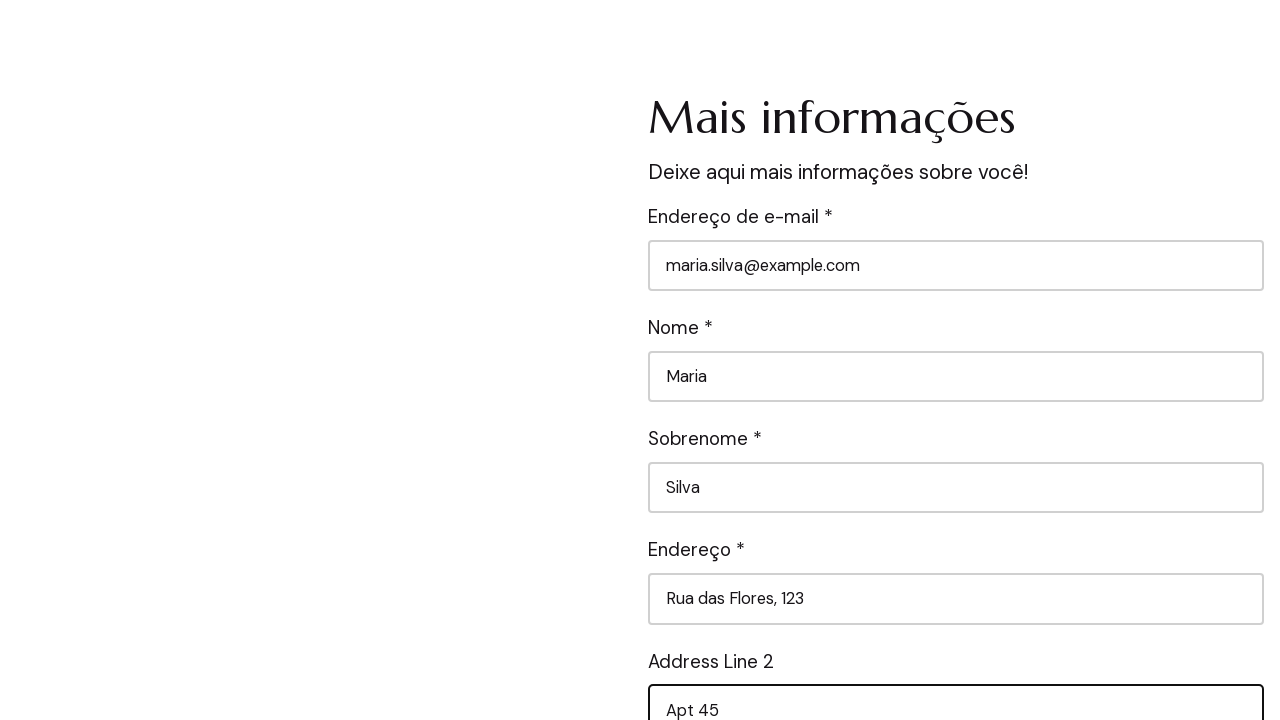

Filled city field with São Paulo on #mce136i9_ADDRESS-city
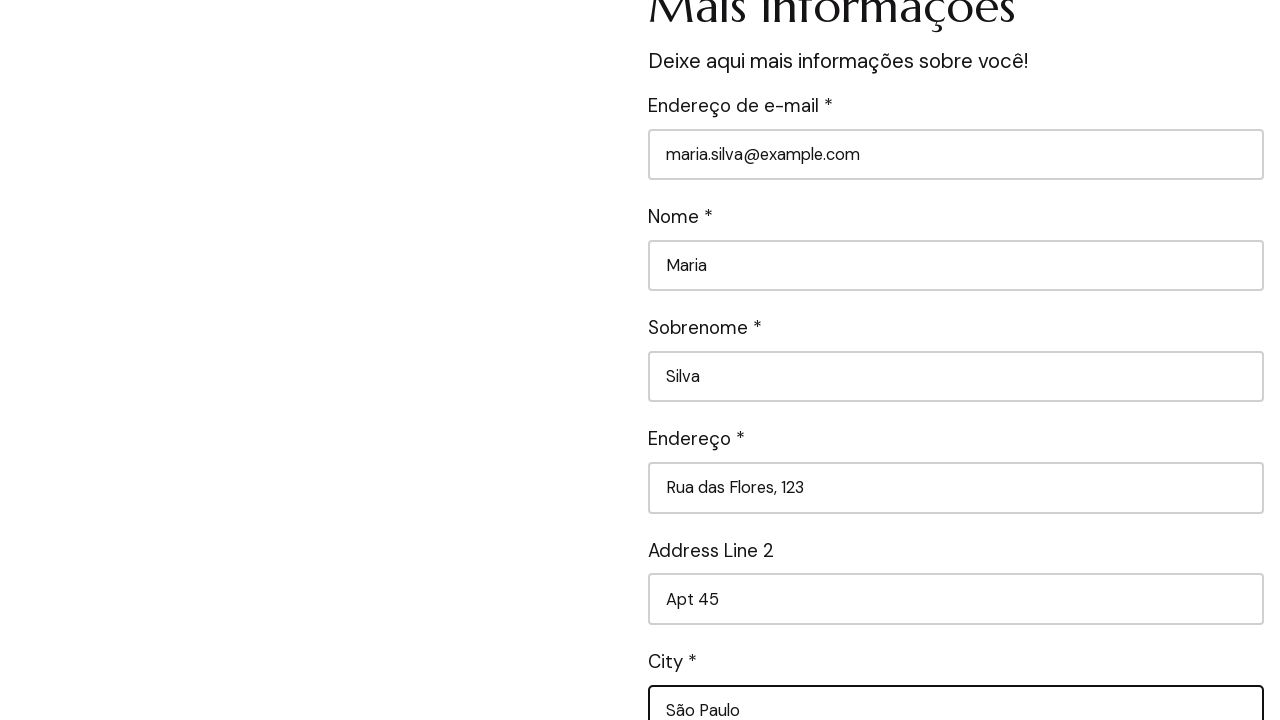

Filled state field with SP on #mce136i9_ADDRESS-state
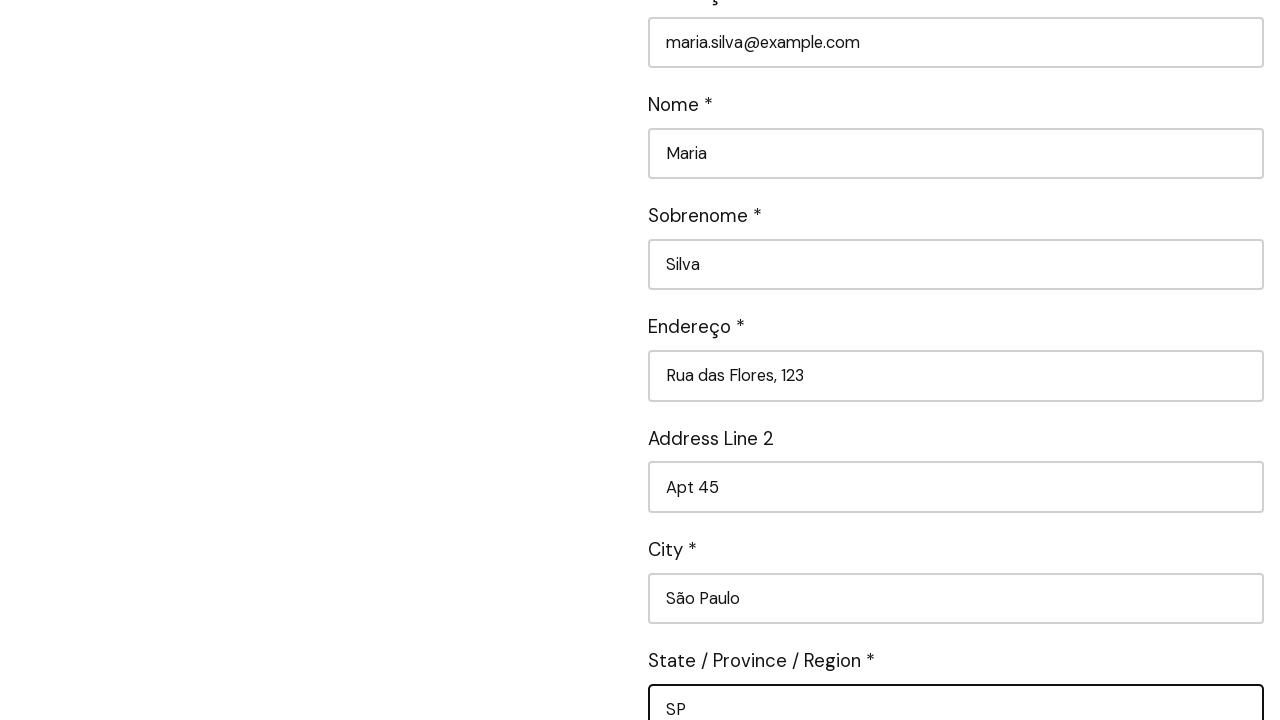

Filled zip code field with 01310-100 on #mce136i9_ADDRESS-zip
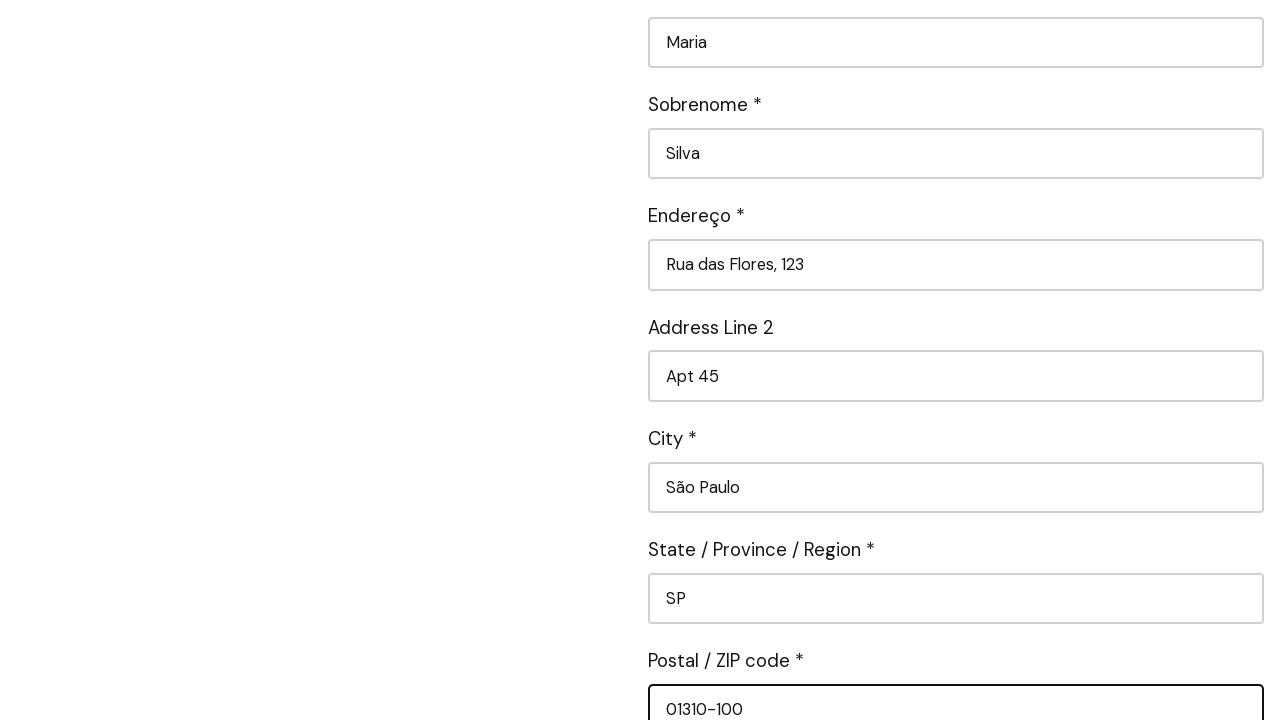

Selected Brazil from country dropdown on #mce136i9_ADDRESS-country
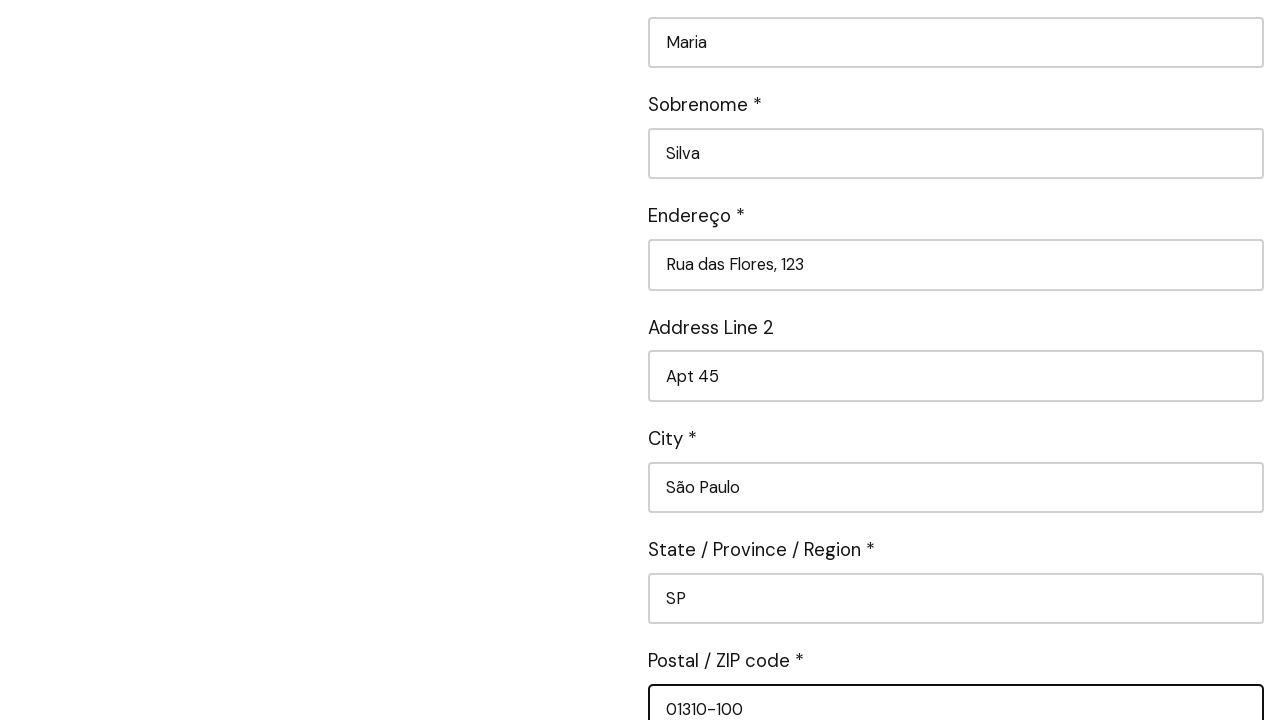

Filled phone number field with +55 11 98765-4321 on #mce136i9_PHONE
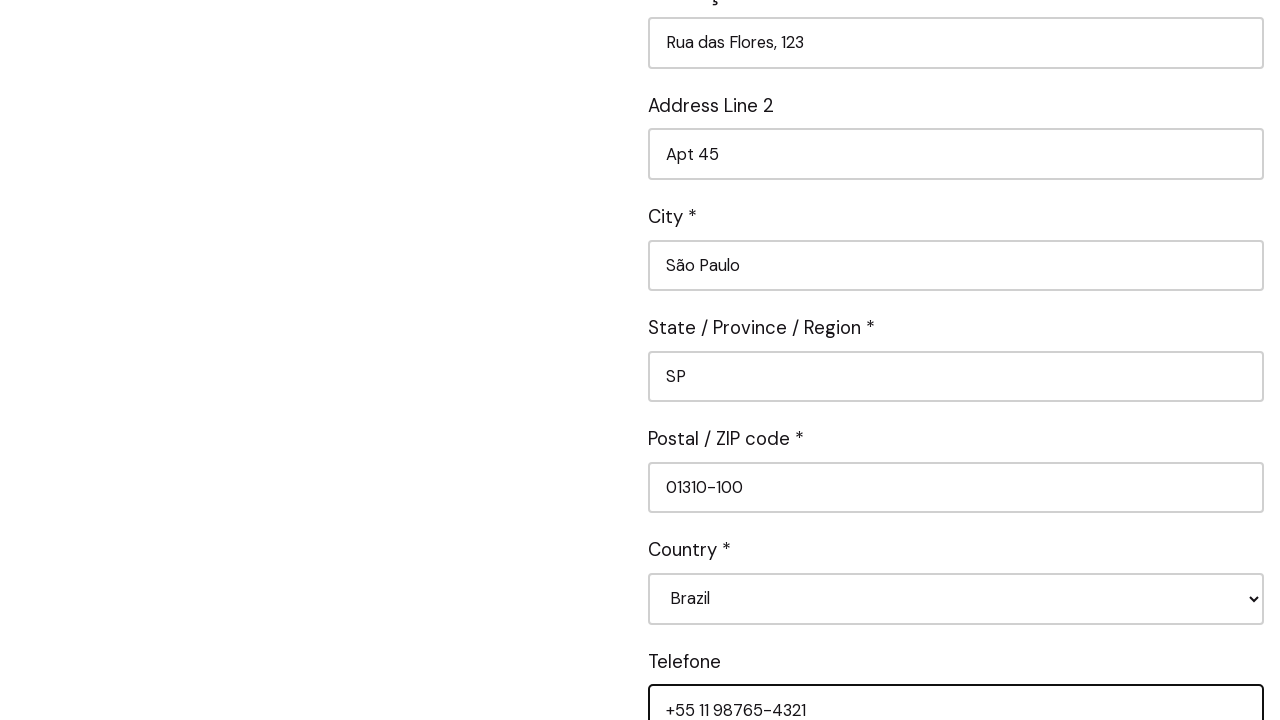

Filled birthday field with 15/03/1990 on #mce136i9_BIRTHDAY
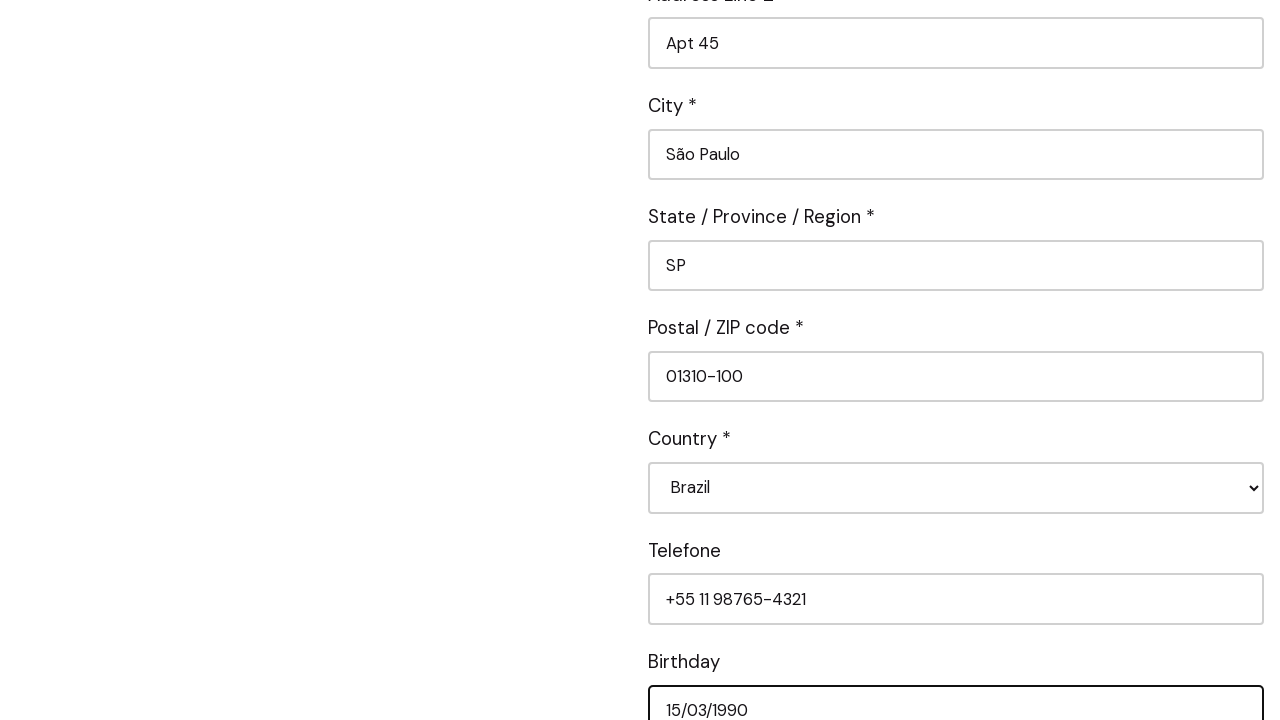

Clicked submit button to submit registration form at (714, 384) on [type='submit']
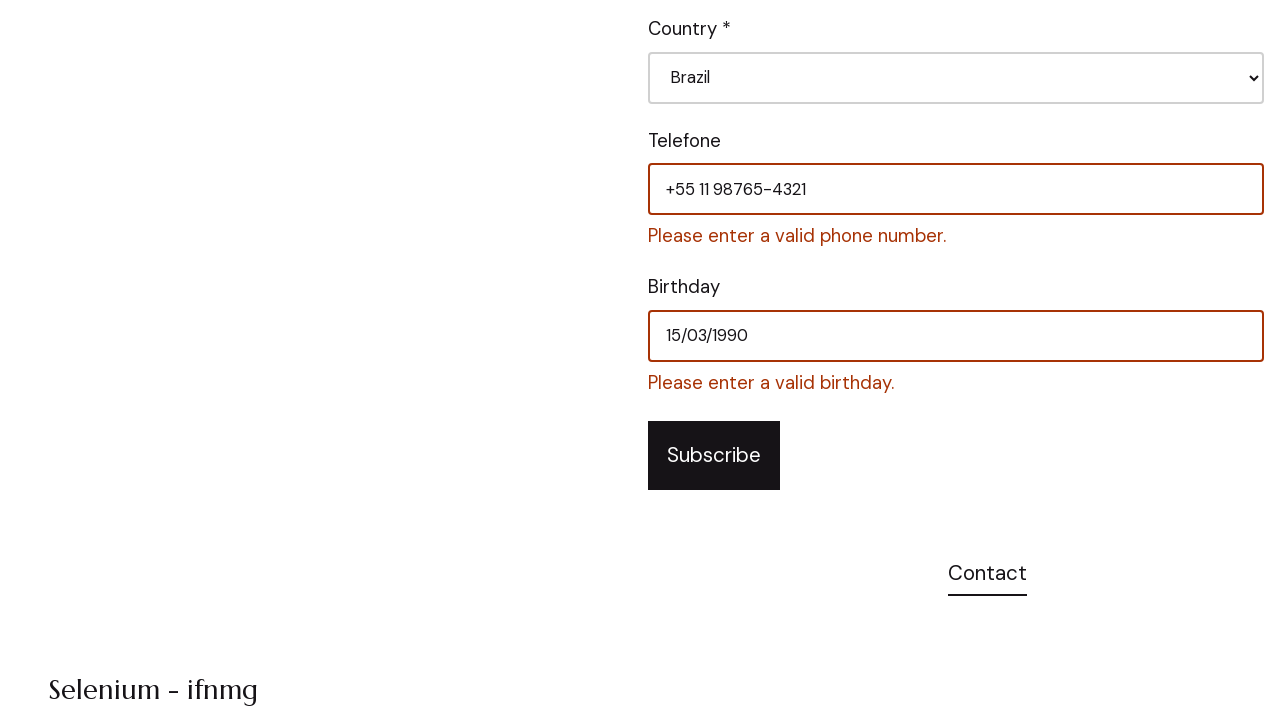

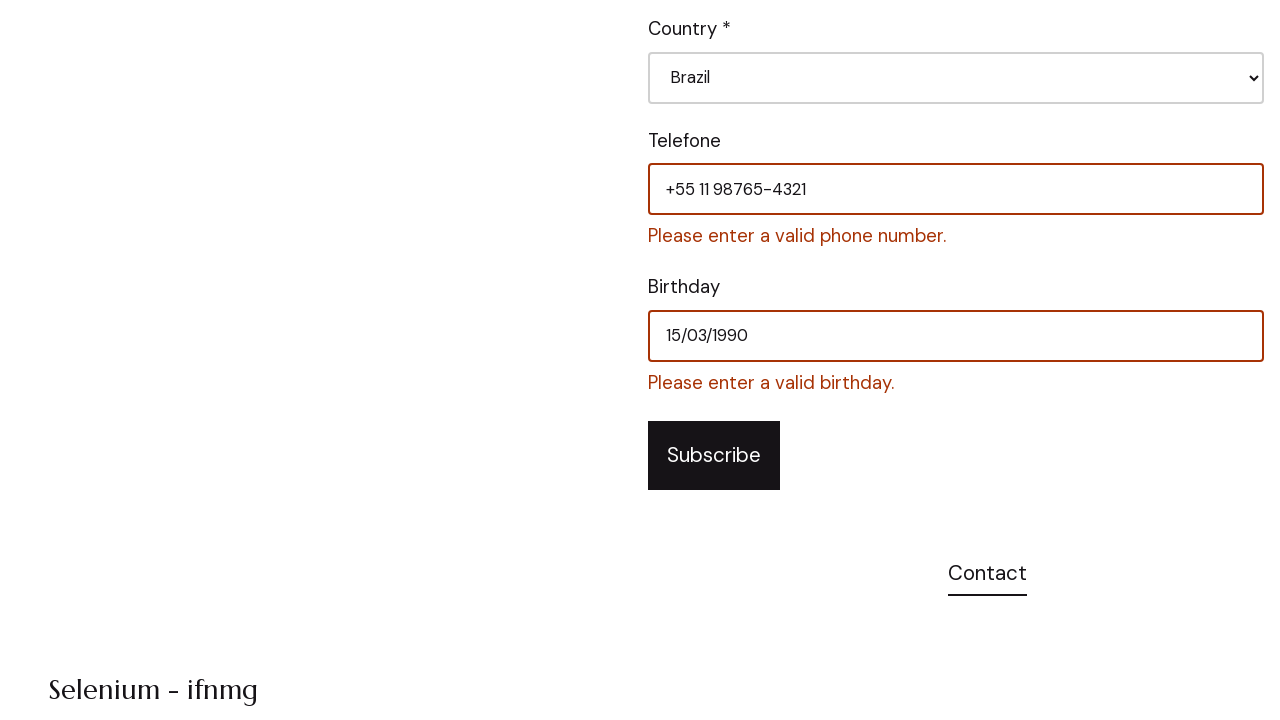